Tests date selection by directly filling the date input field with a formatted date string

Starting URL: https://www.lambdatest.com/selenium-playground/bootstrap-date-picker-demo

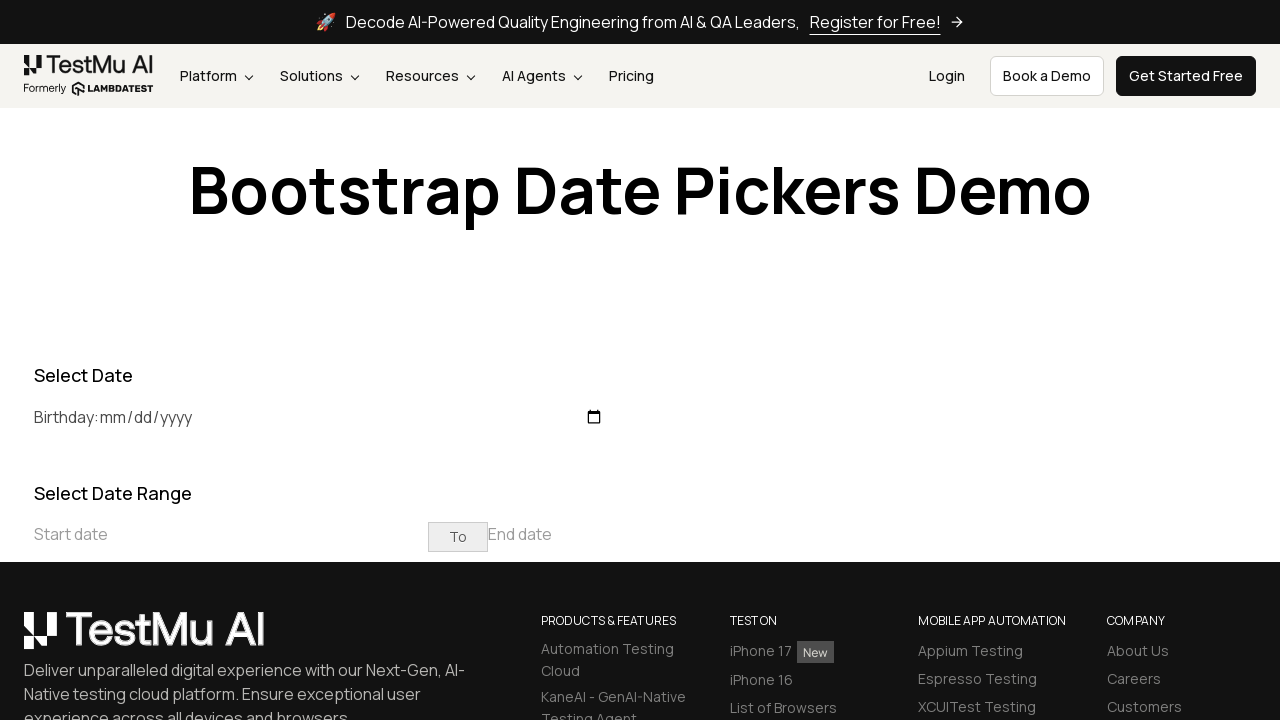

Navigated to Bootstrap Date Picker Demo page
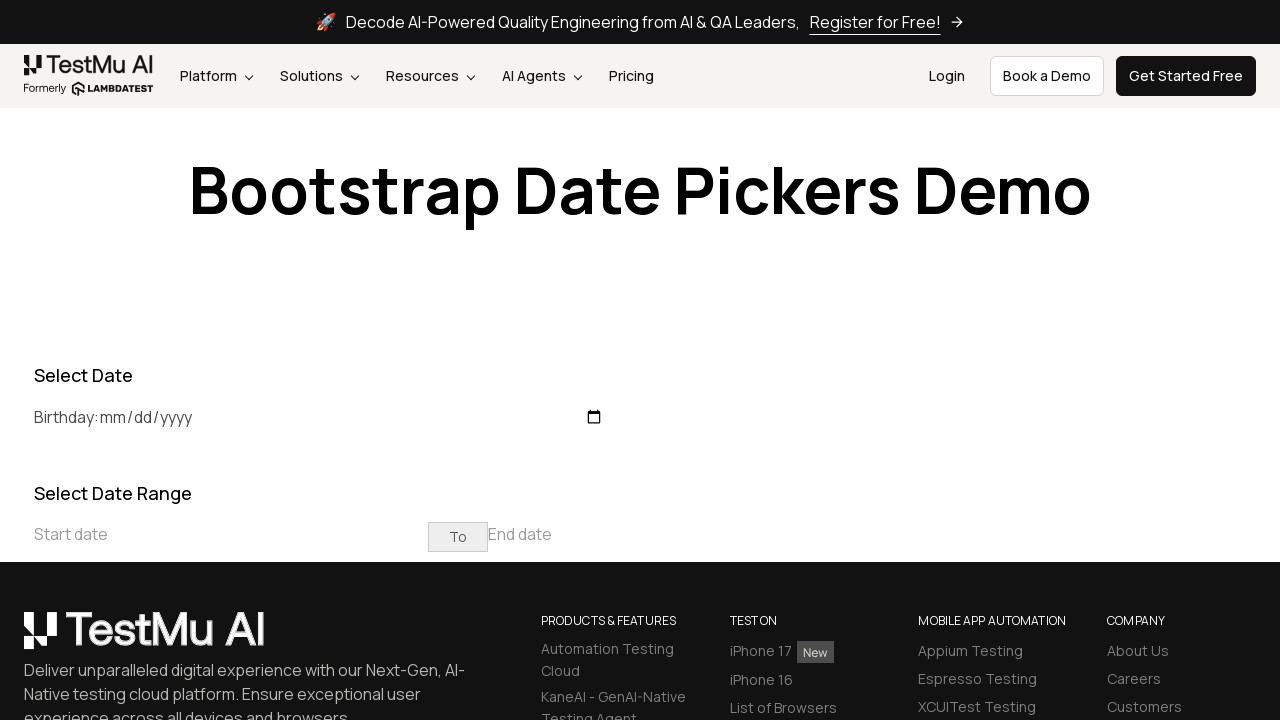

Filled birthday date field with '2025-04-09' using fill() method on #birthday
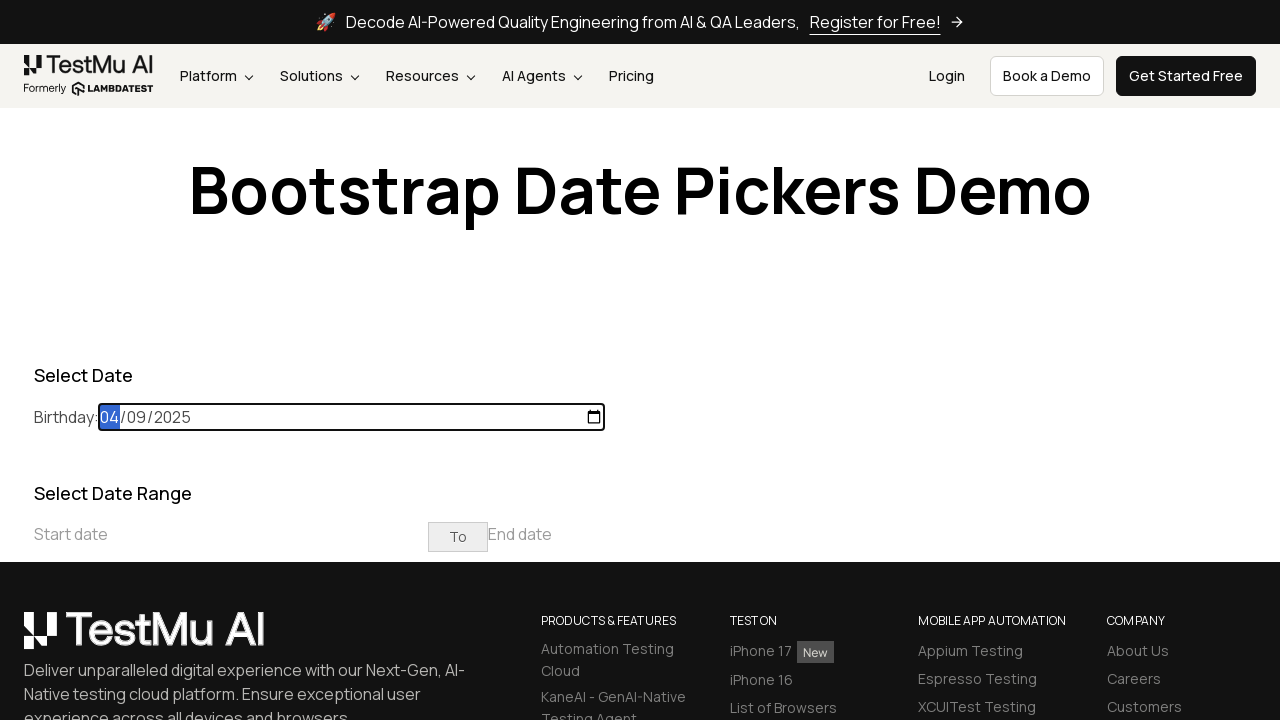

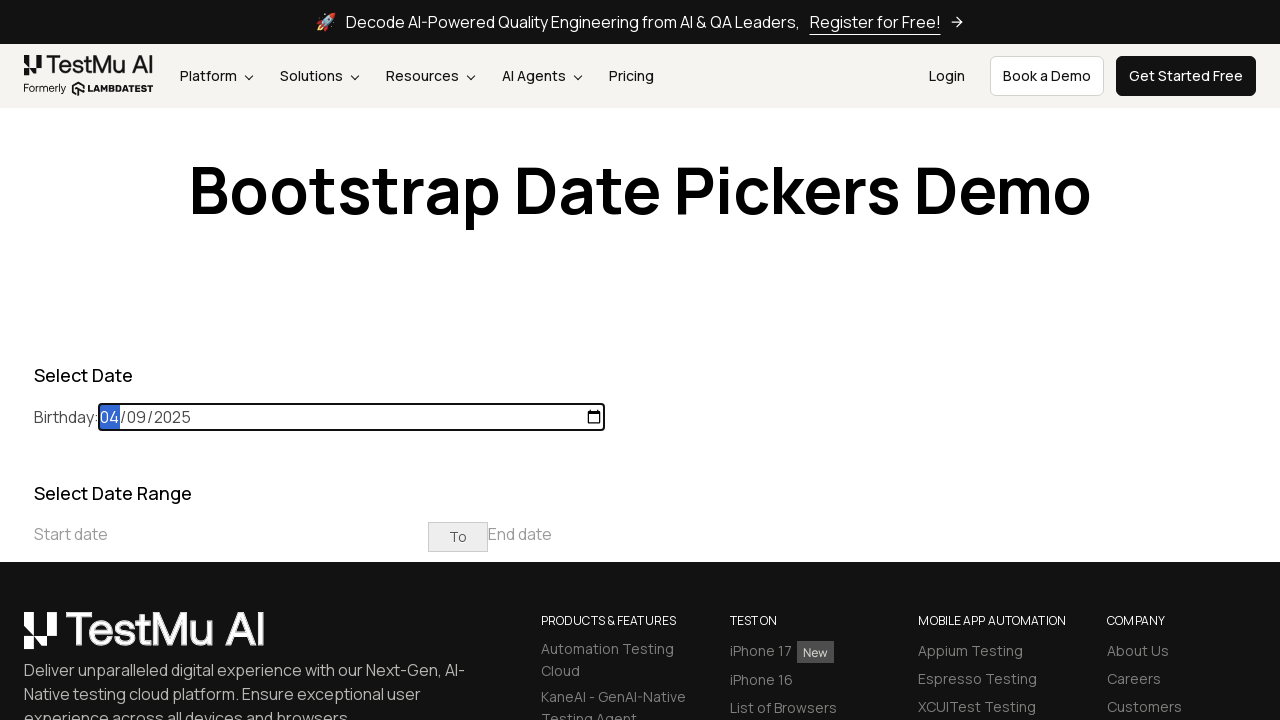